Tests dropdown selection functionality by selecting options using index, value, and visible text methods, then clicks a radio button

Starting URL: https://rahulshettyacademy.com/AutomationPractice/

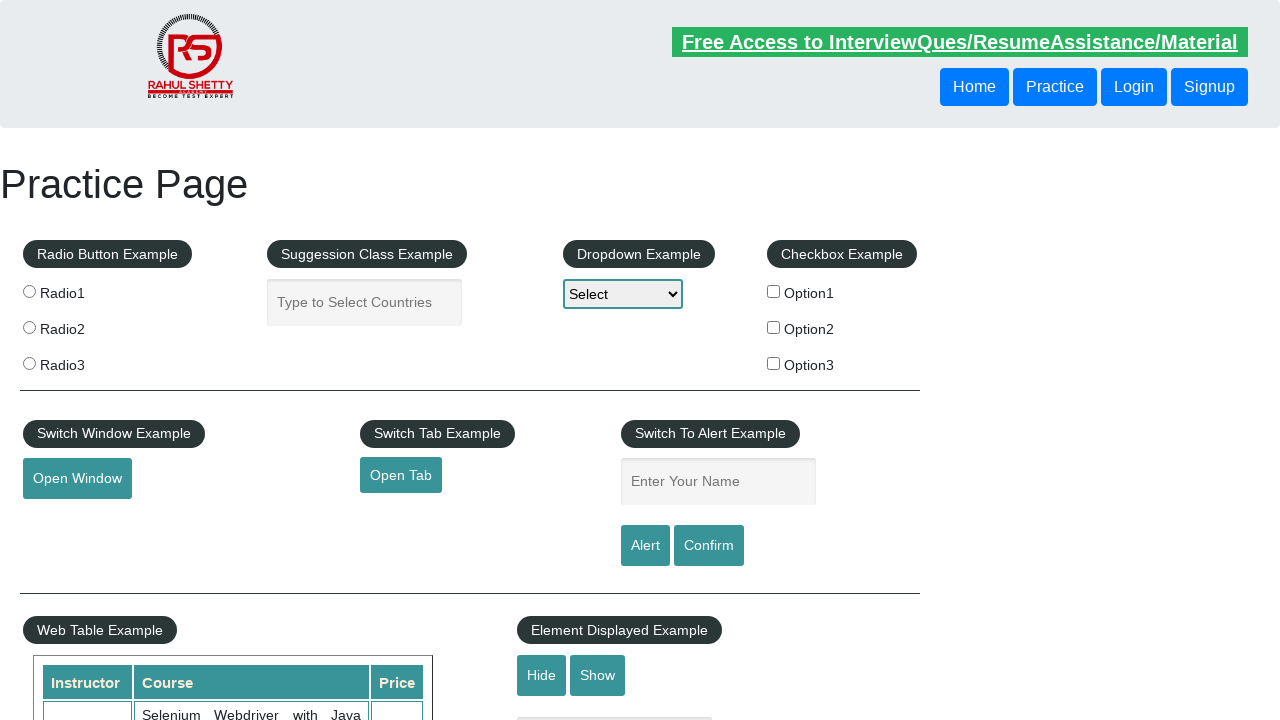

Selected dropdown option by index 1 (Option1) on #dropdown-class-example
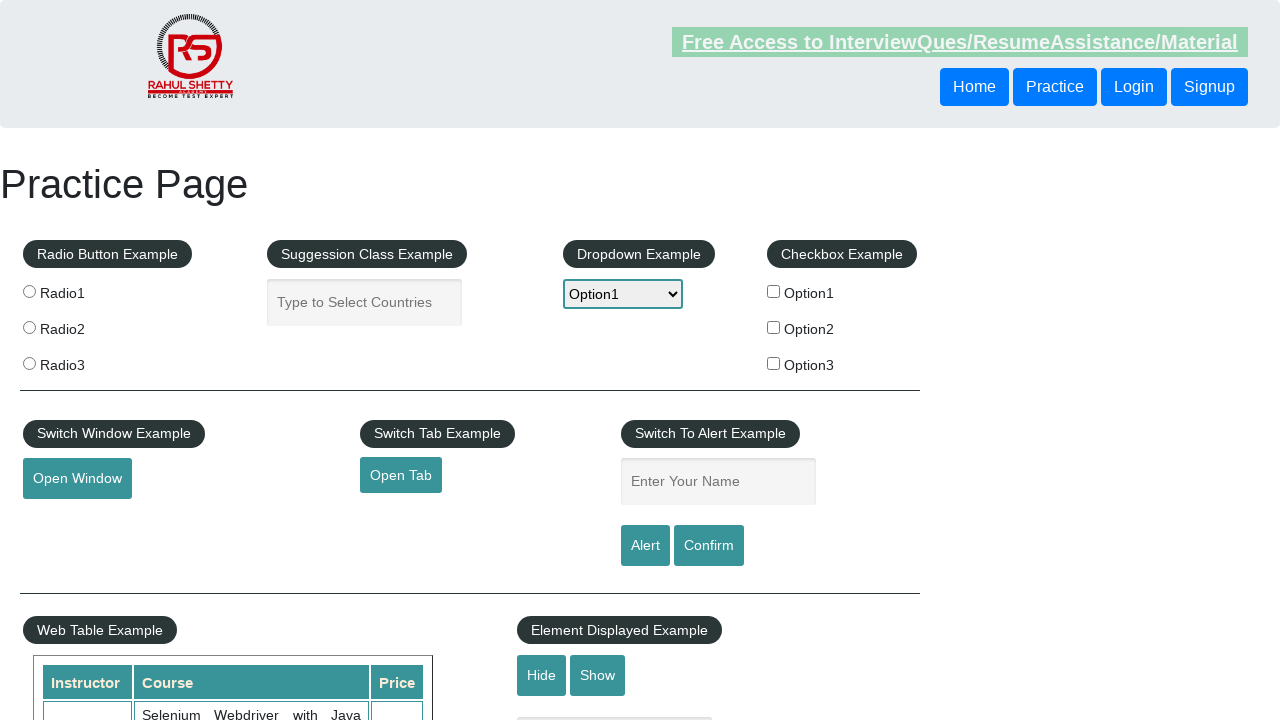

Selected dropdown option by value 'option2' on #dropdown-class-example
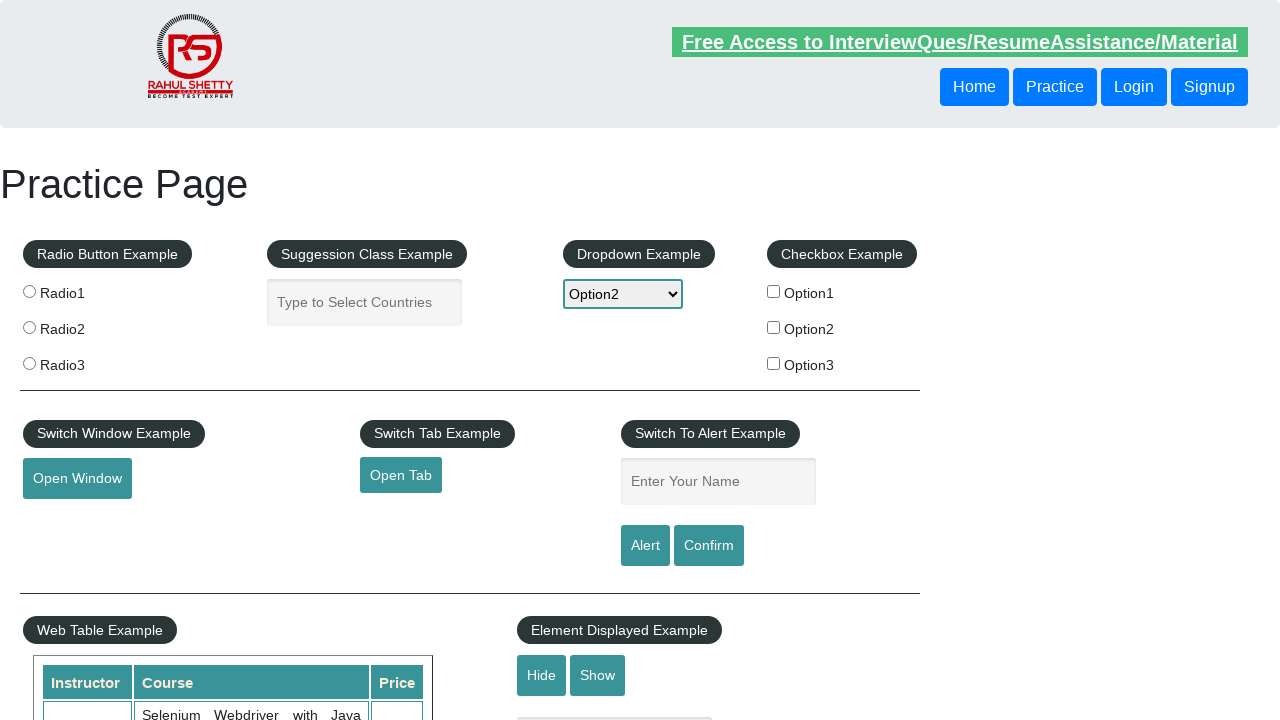

Selected dropdown option by visible text 'Option3' on #dropdown-class-example
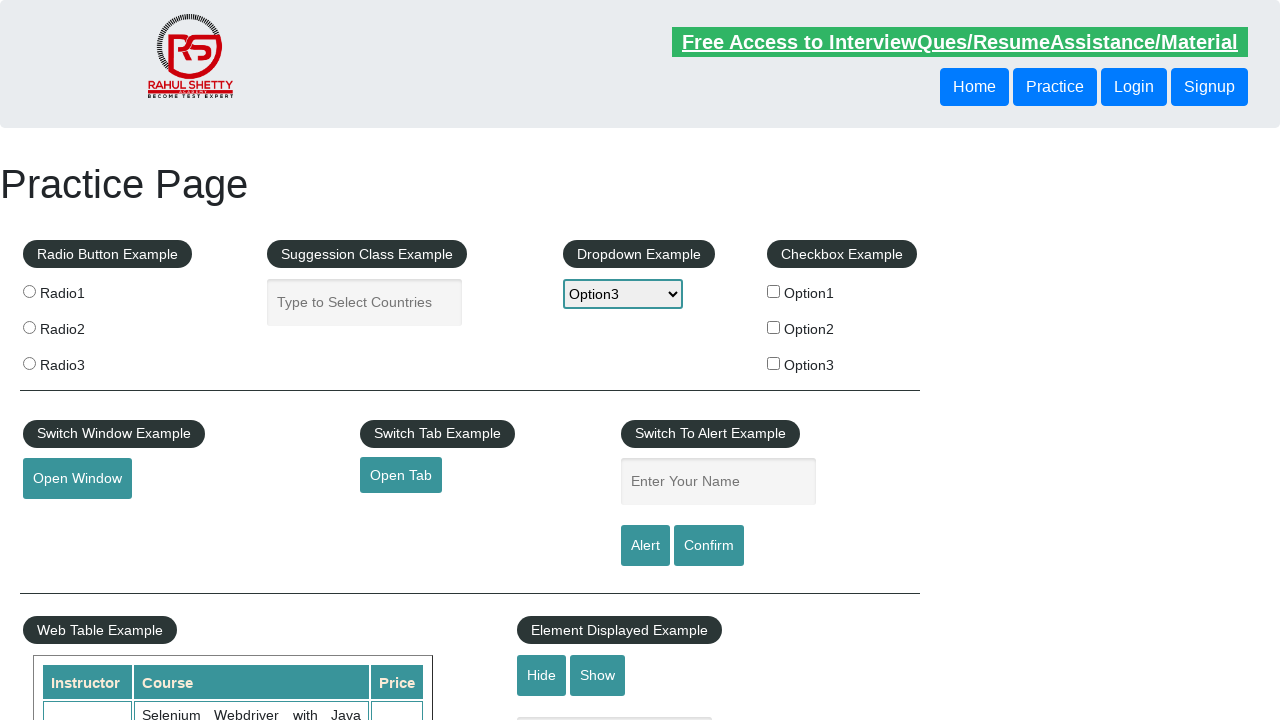

Clicked radio button 1 at (29, 291) on input[value='radio1']
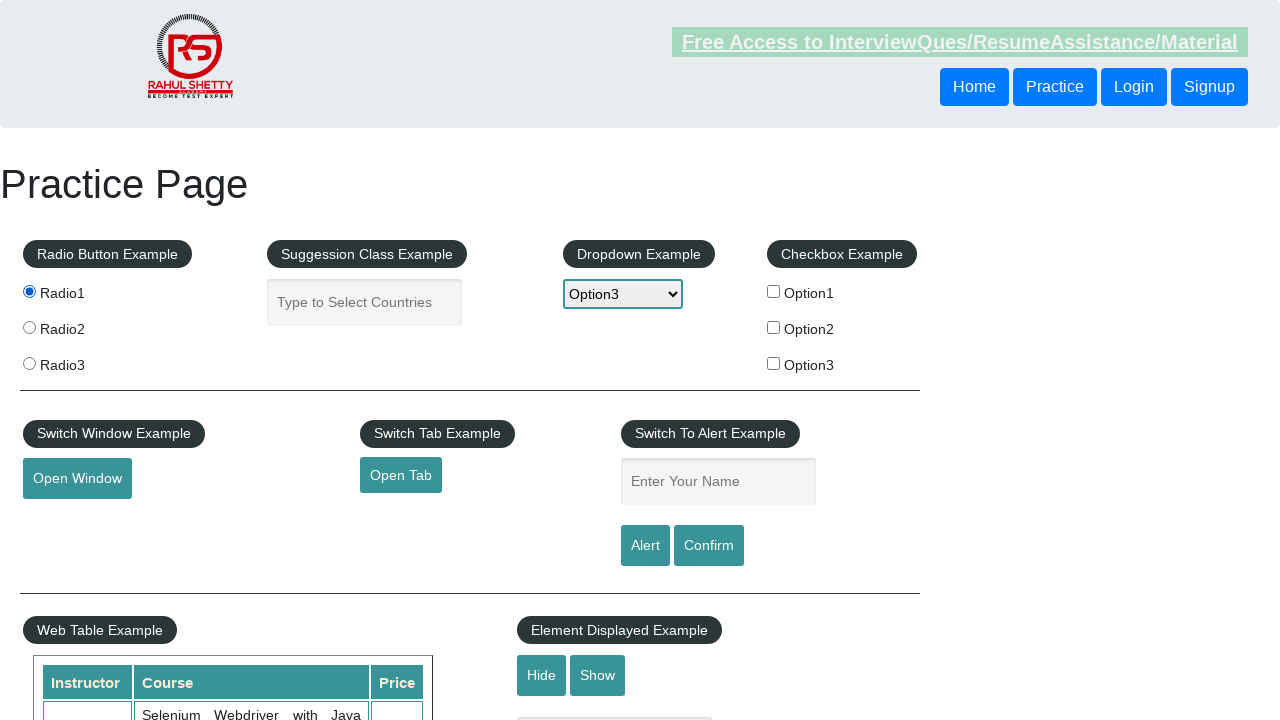

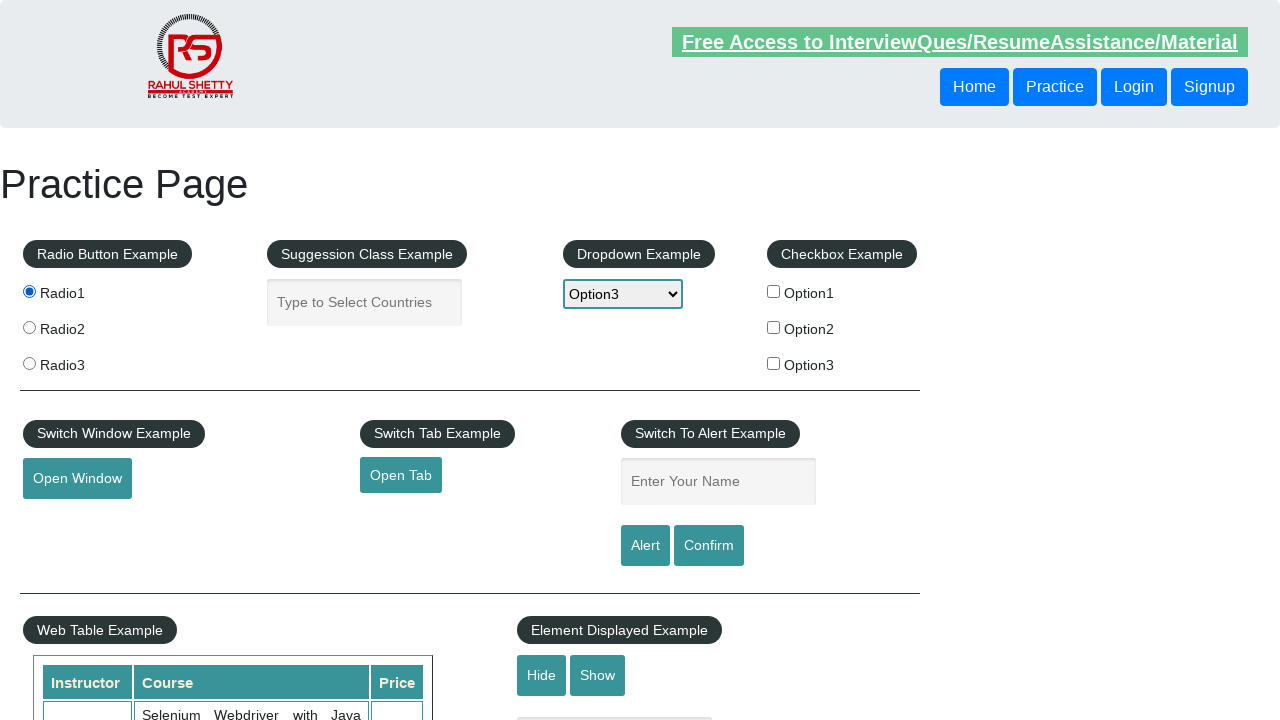